Tests keyboard key press functionality by sending various keyboard keys (Enter, Backspace, Escape, Space) to a page that detects and displays pressed keys

Starting URL: https://the-internet.herokuapp.com/key_presses

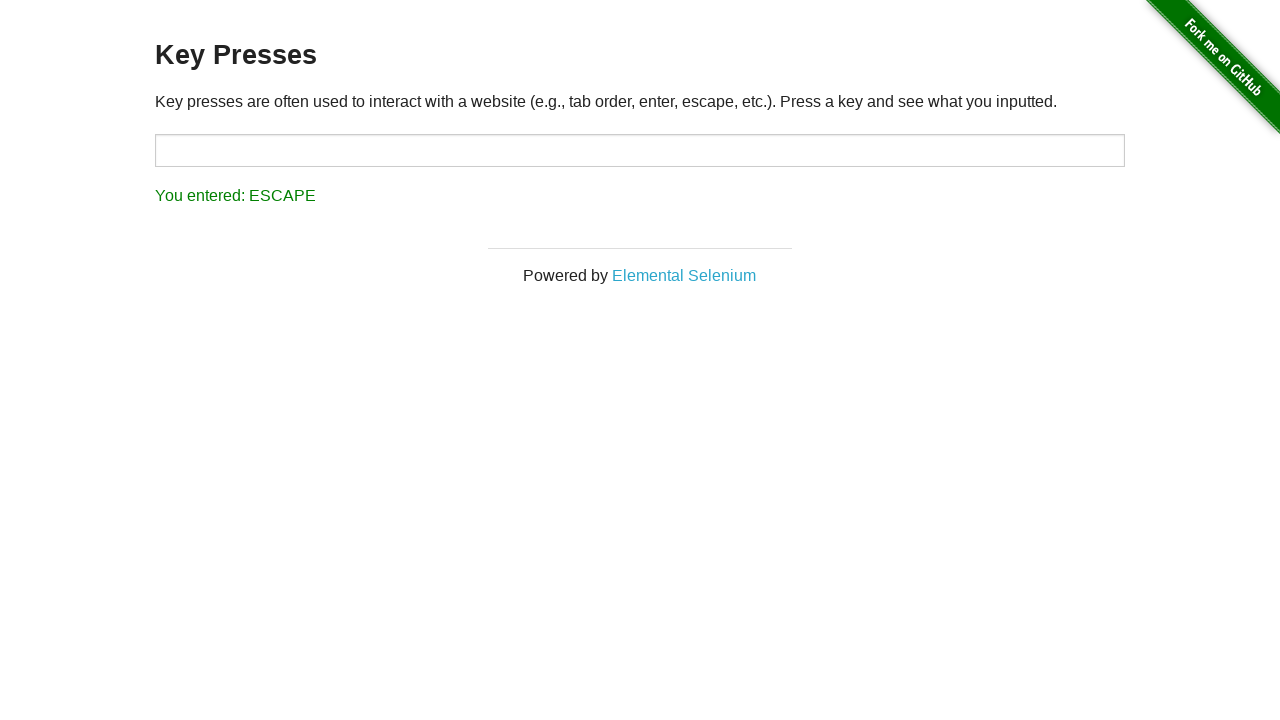

Pressed Enter key
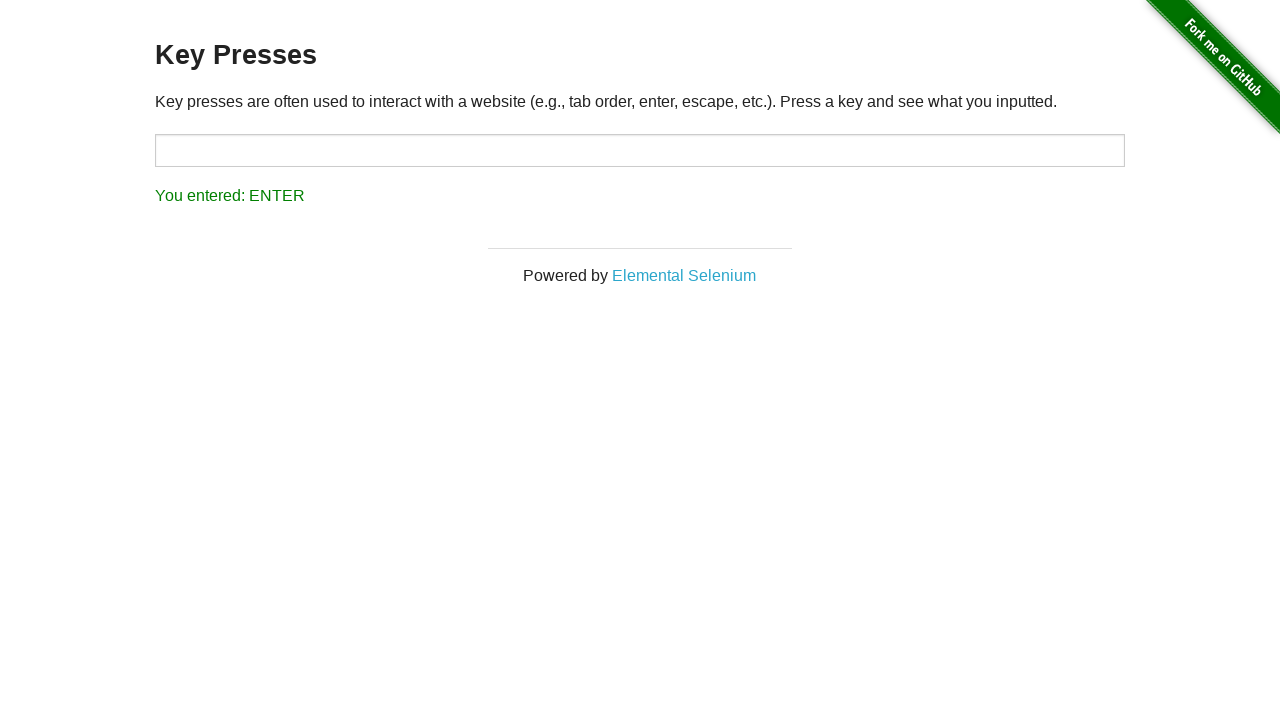

Waited 1000ms after pressing Enter
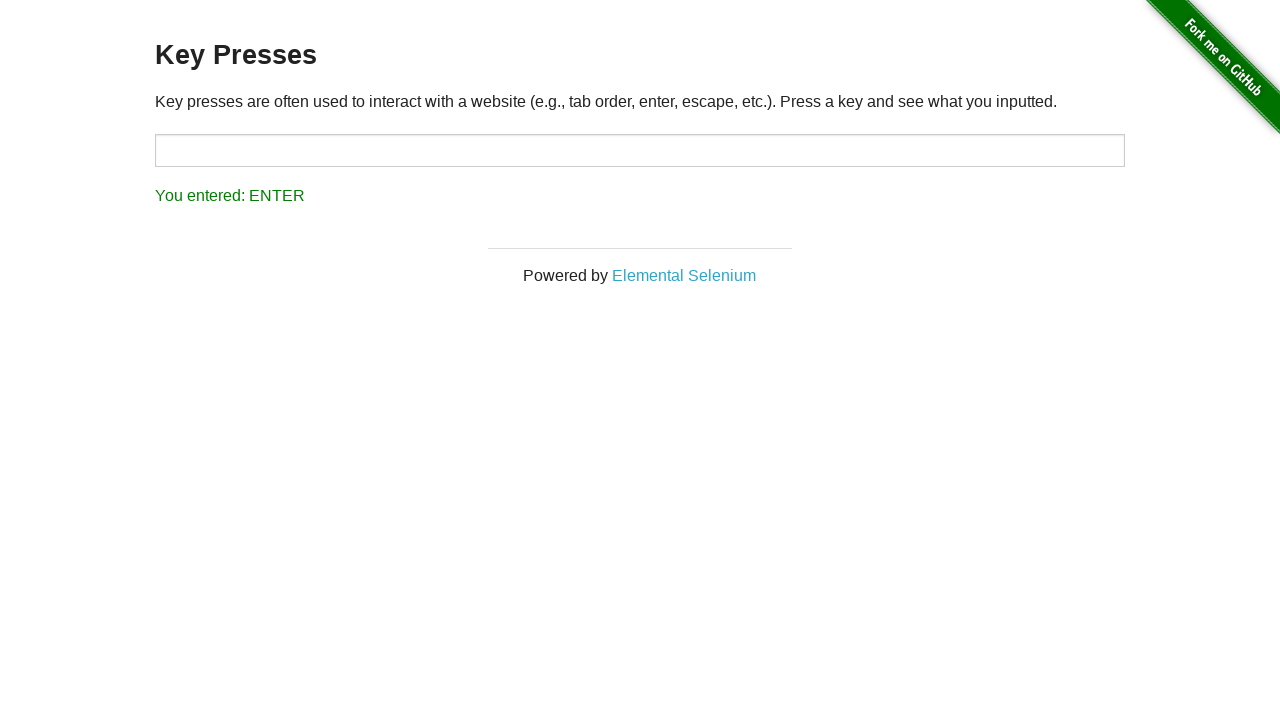

Pressed Backspace key
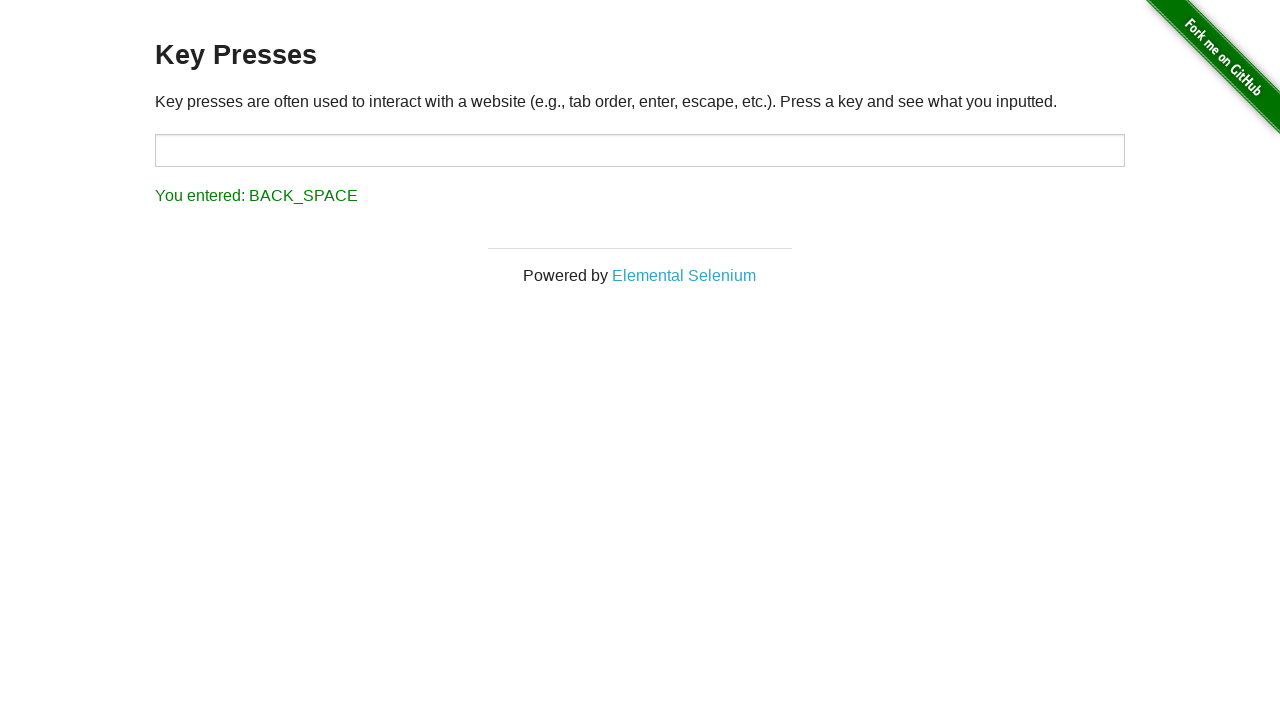

Waited 1000ms after pressing Backspace
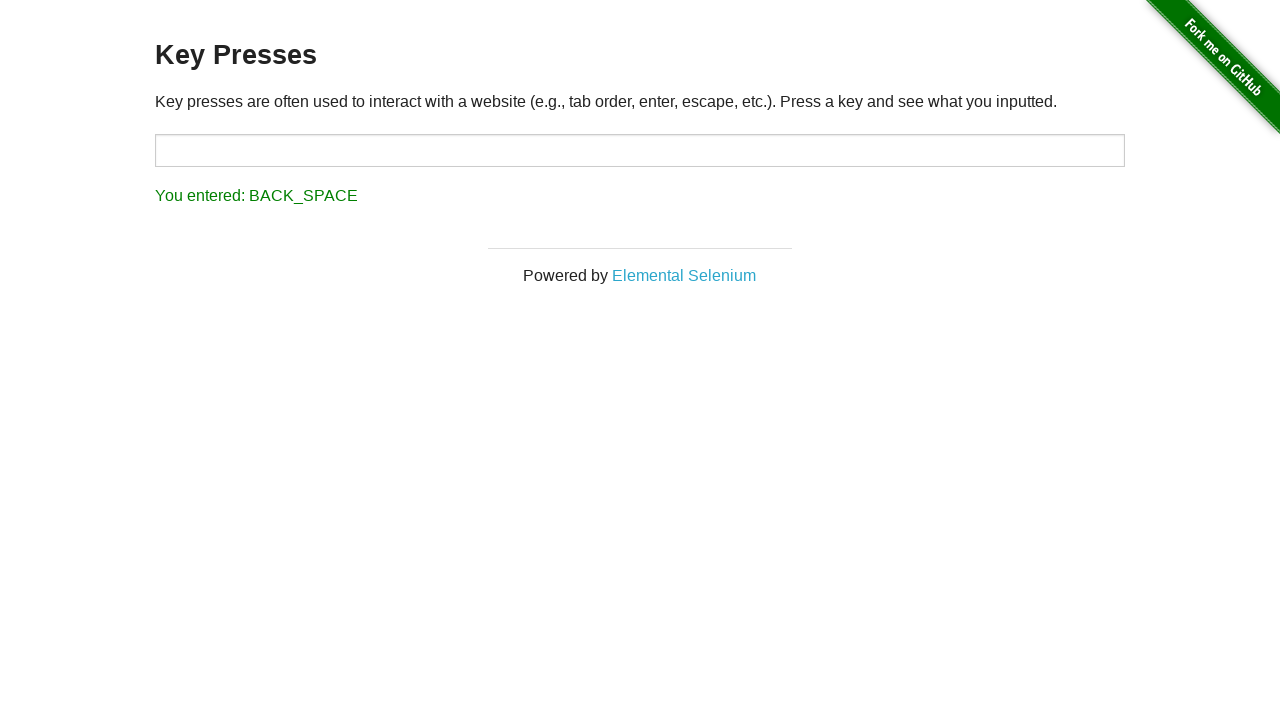

Pressed Escape key
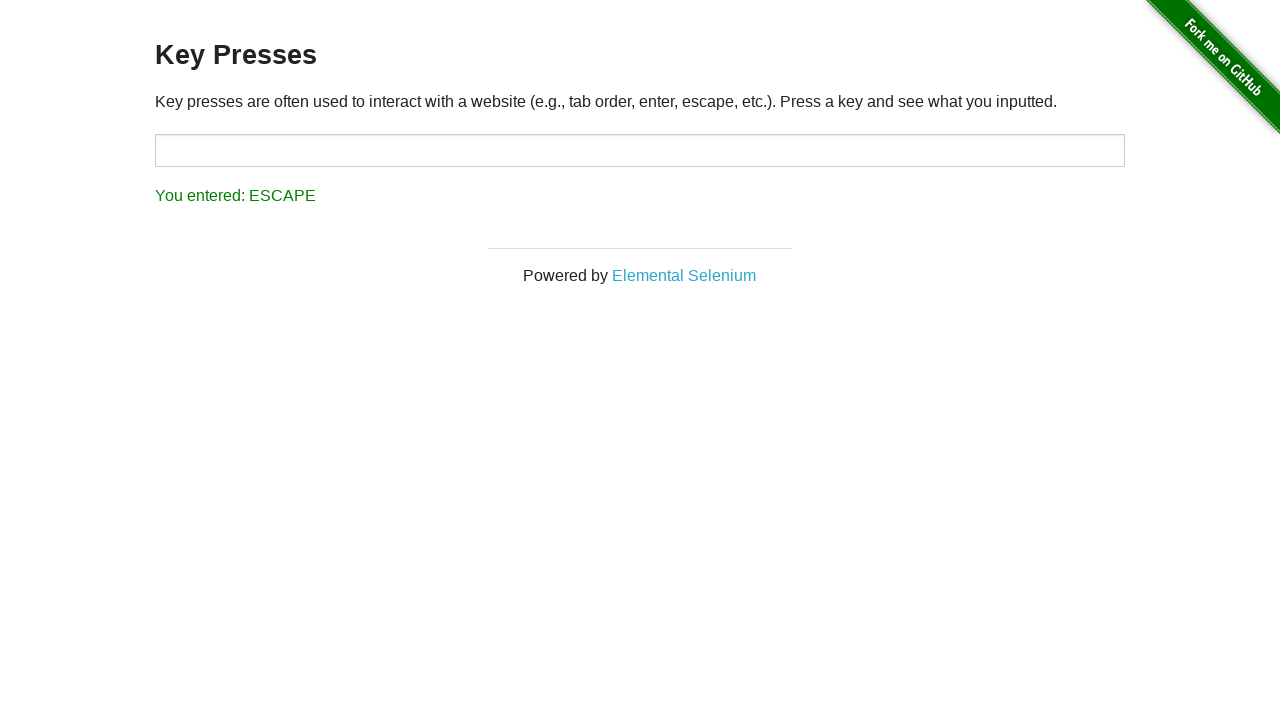

Waited 1000ms after pressing Escape
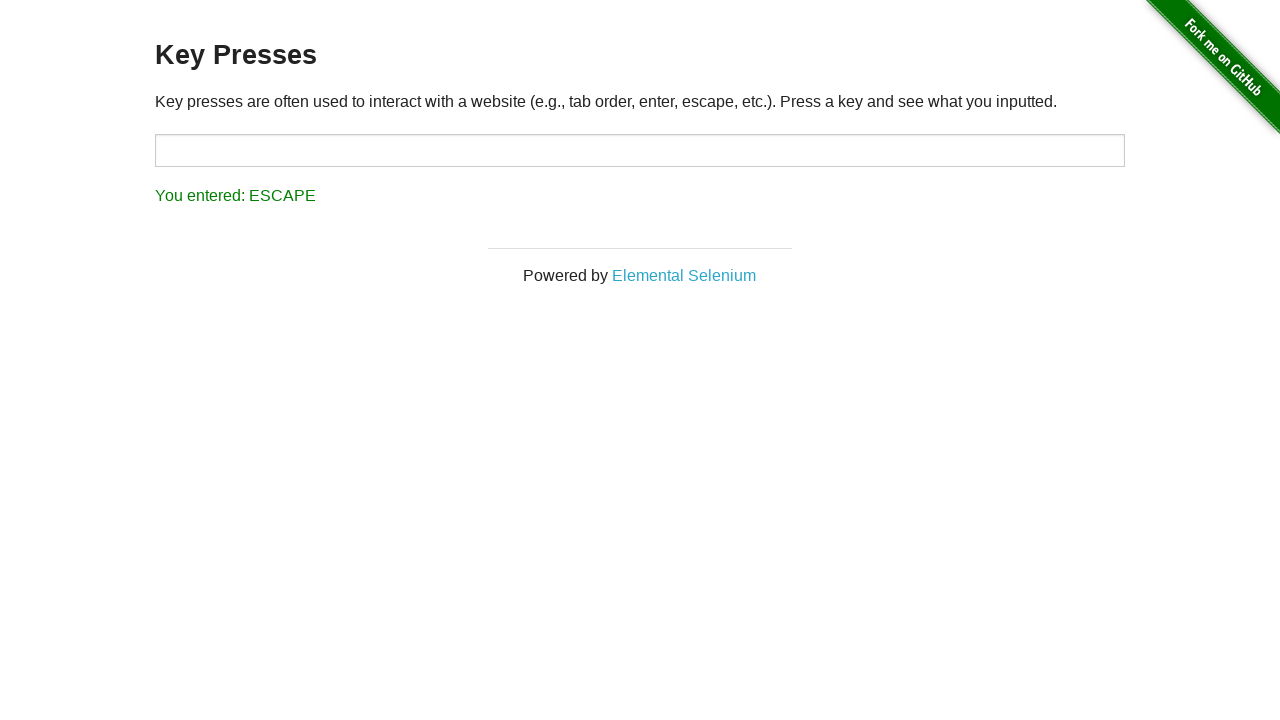

Pressed Space key
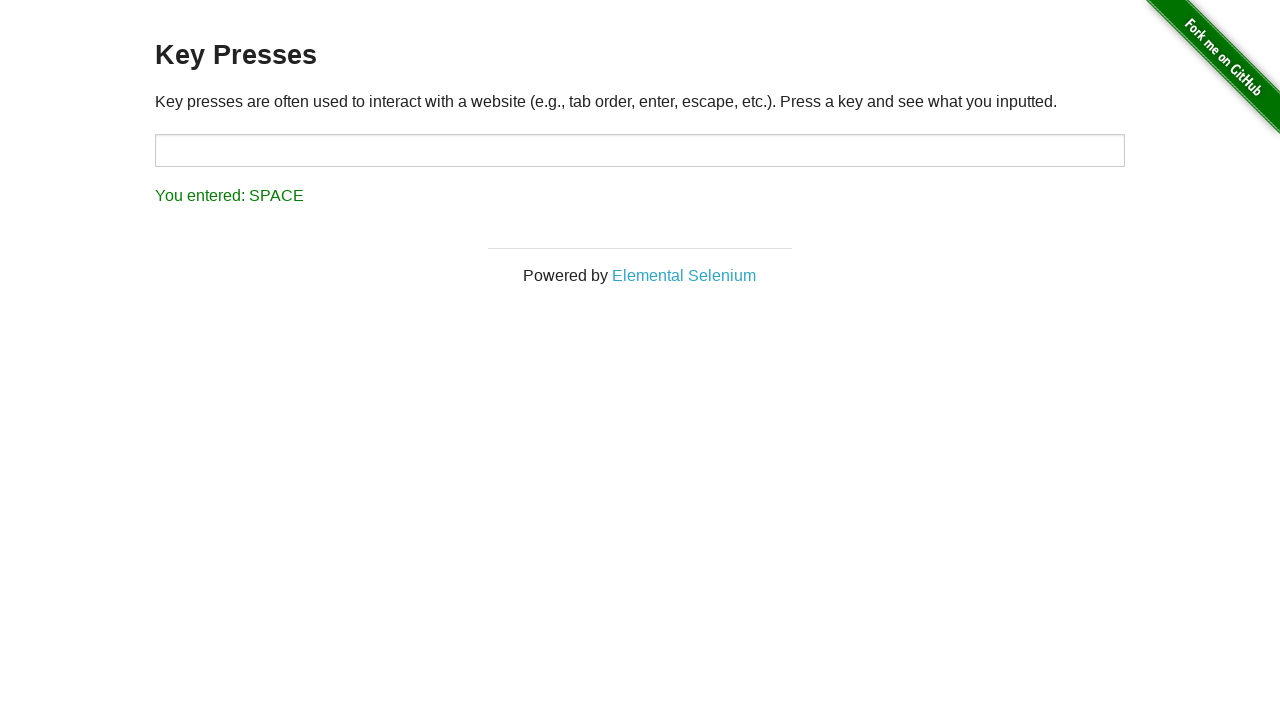

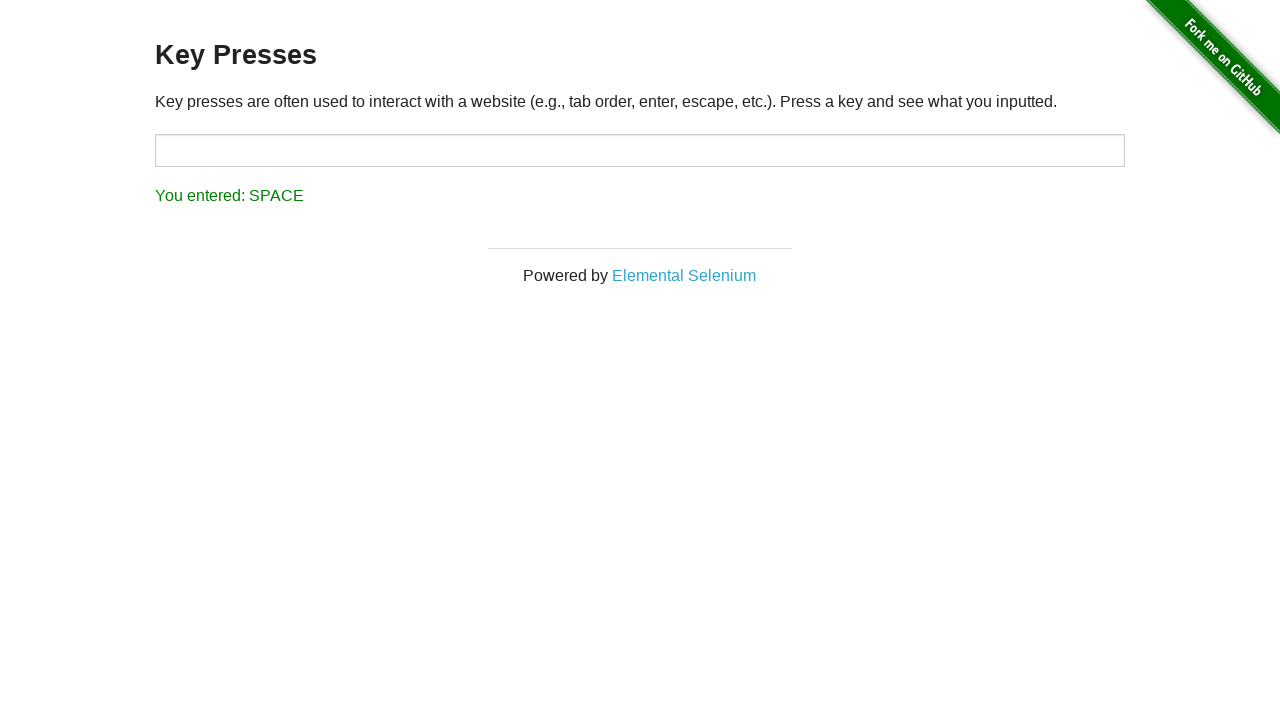